Tests increasing the number of adults using the increase button

Starting URL: https://ancabota09.wixsite.com/intern

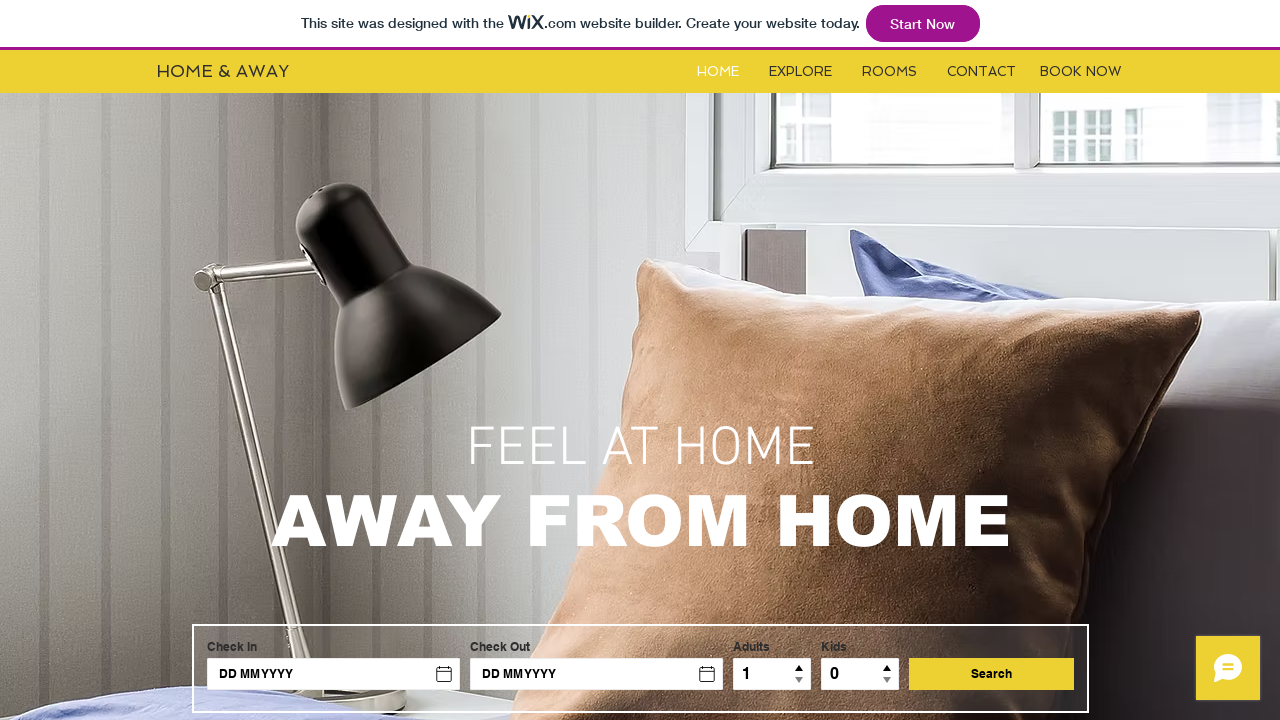

Clicked on Rooms link at (890, 72) on #i6kl732v2label
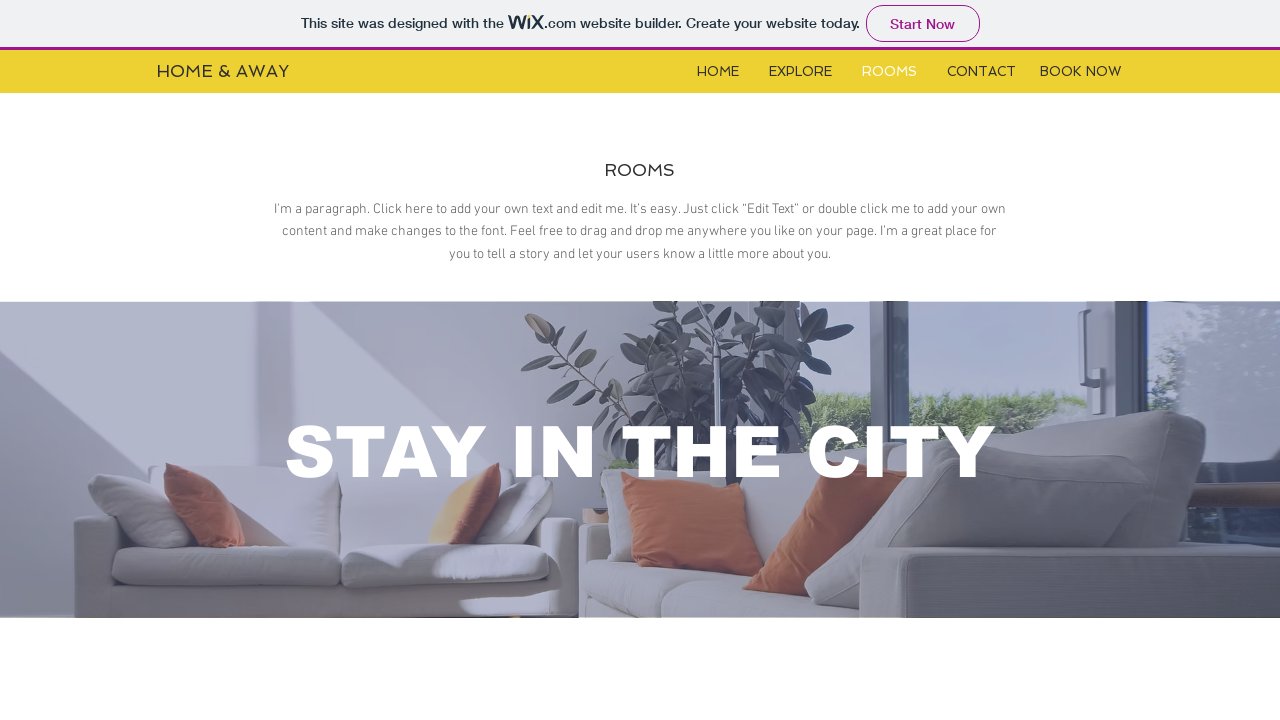

Located iframe for room selection
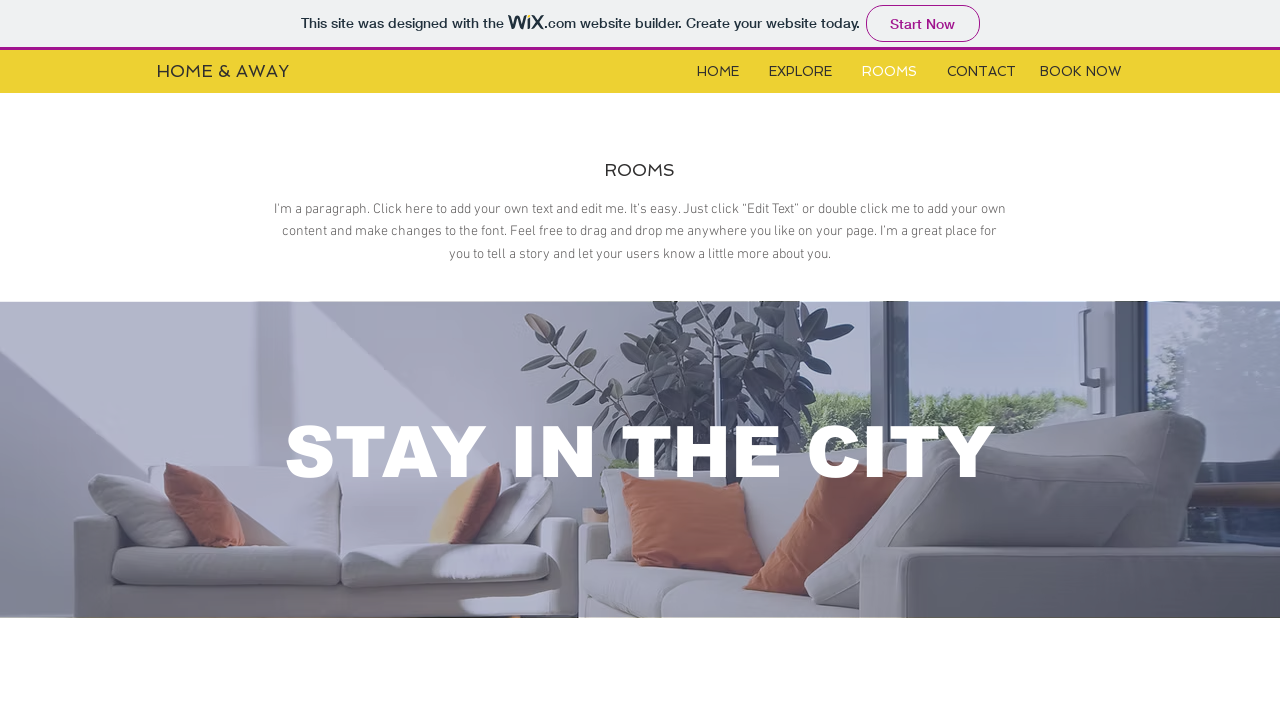

Clicked adults increase button at (351, 361) on xpath=//*[@id='i6klgqap_0']/iframe >> internal:control=enter-frame >> xpath=//*[
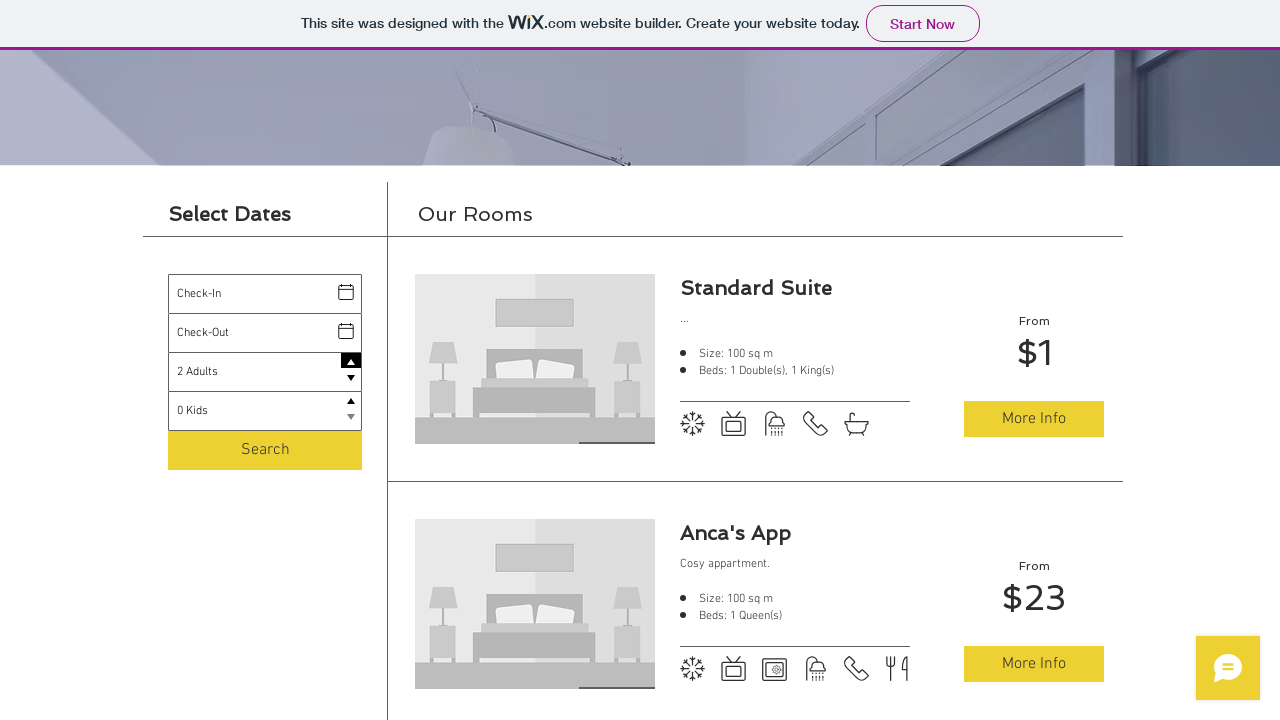

Verified adults number label is displayed
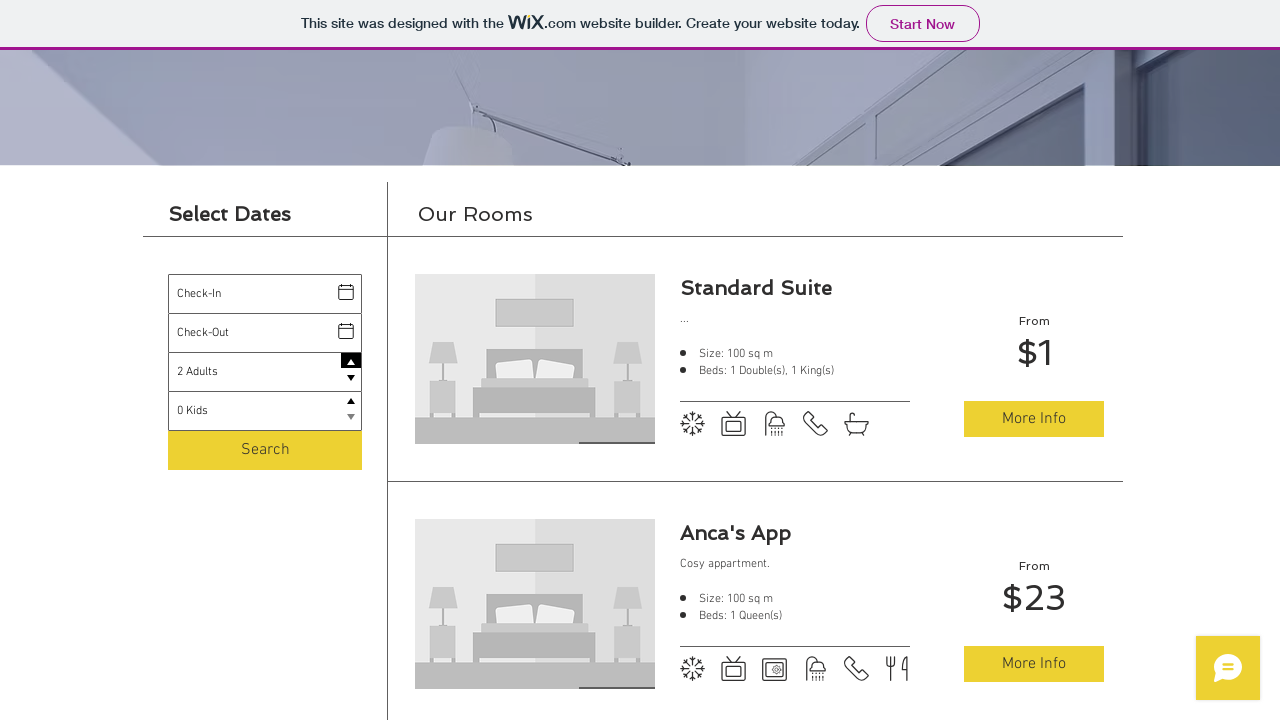

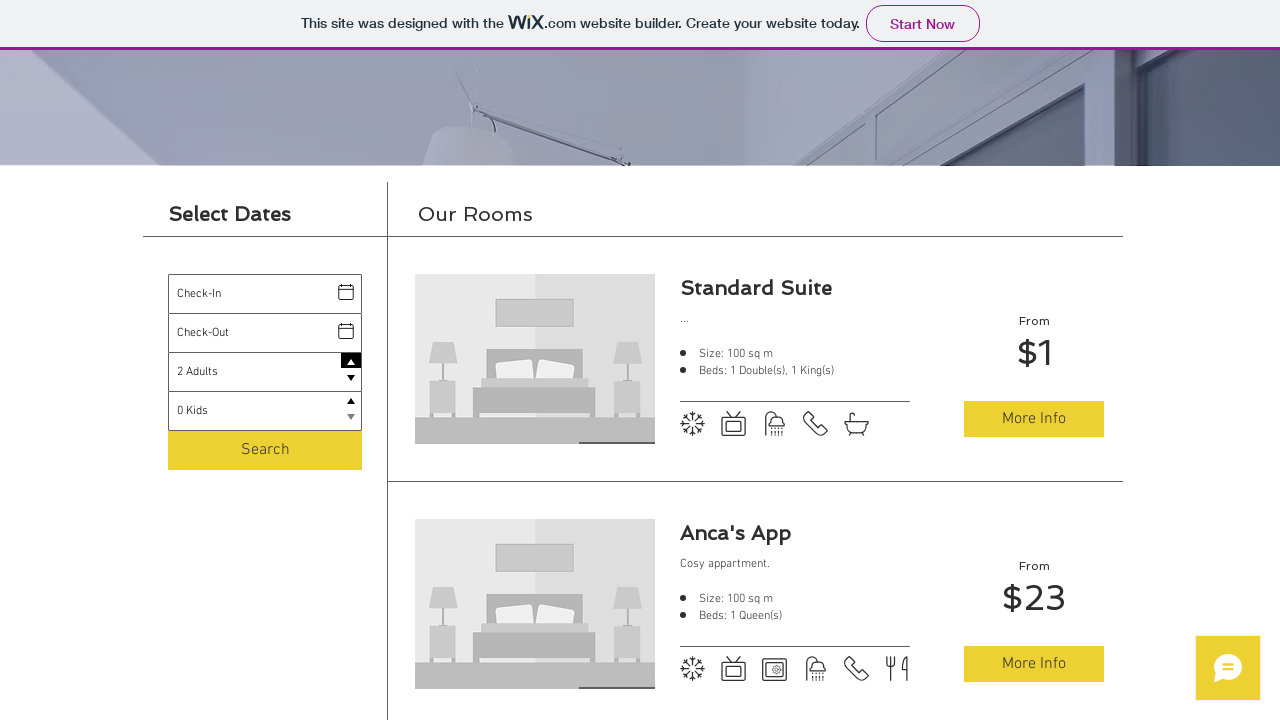